Tests JavaScript confirm dialog by clicking the second button, dismissing the alert, and verifying the result message does not contain "successfuly"

Starting URL: https://the-internet.herokuapp.com/javascript_alerts

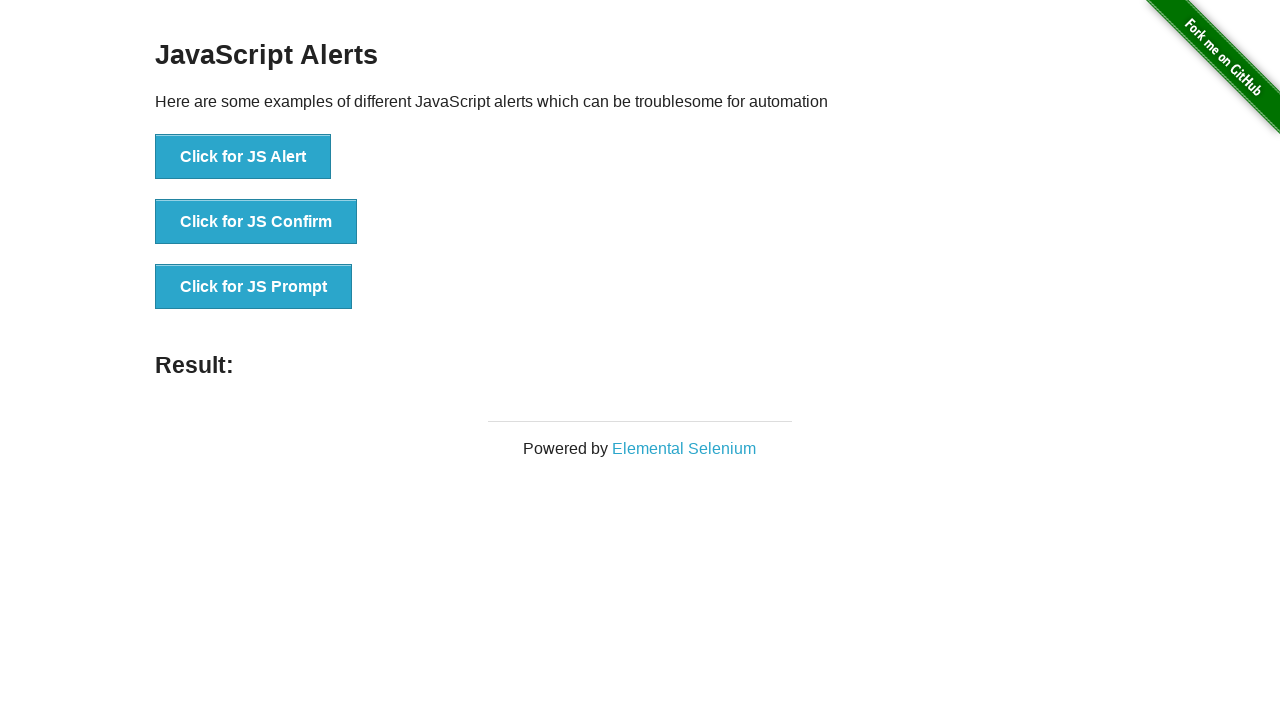

Set up dialog handler to dismiss the confirm dialog
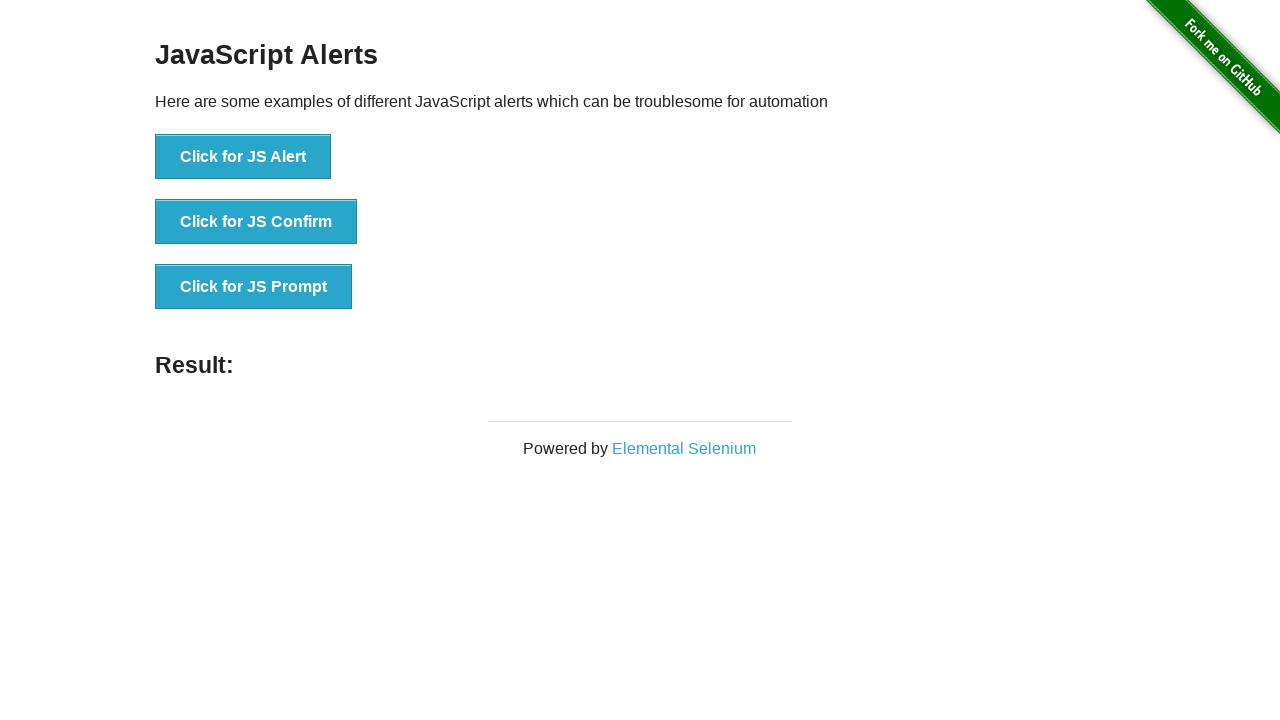

Clicked JS Confirm button to trigger dialog at (256, 222) on xpath=//*[text()='Click for JS Confirm']
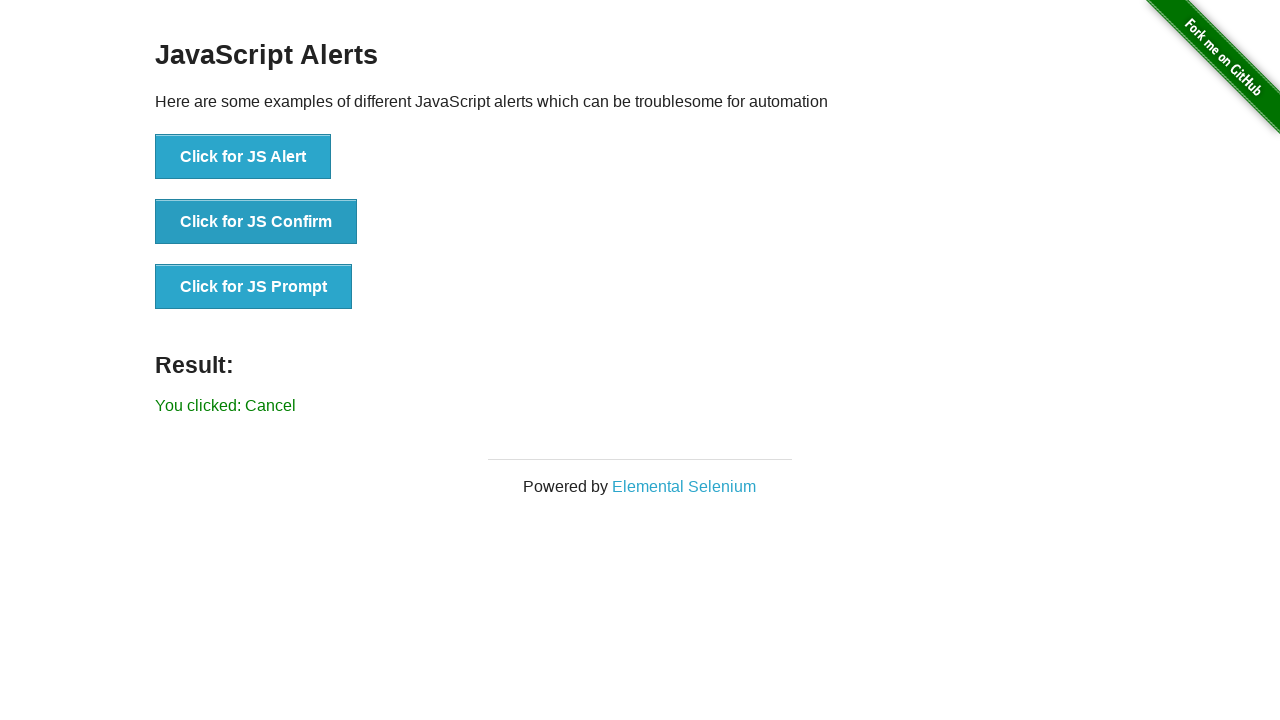

Result message element loaded
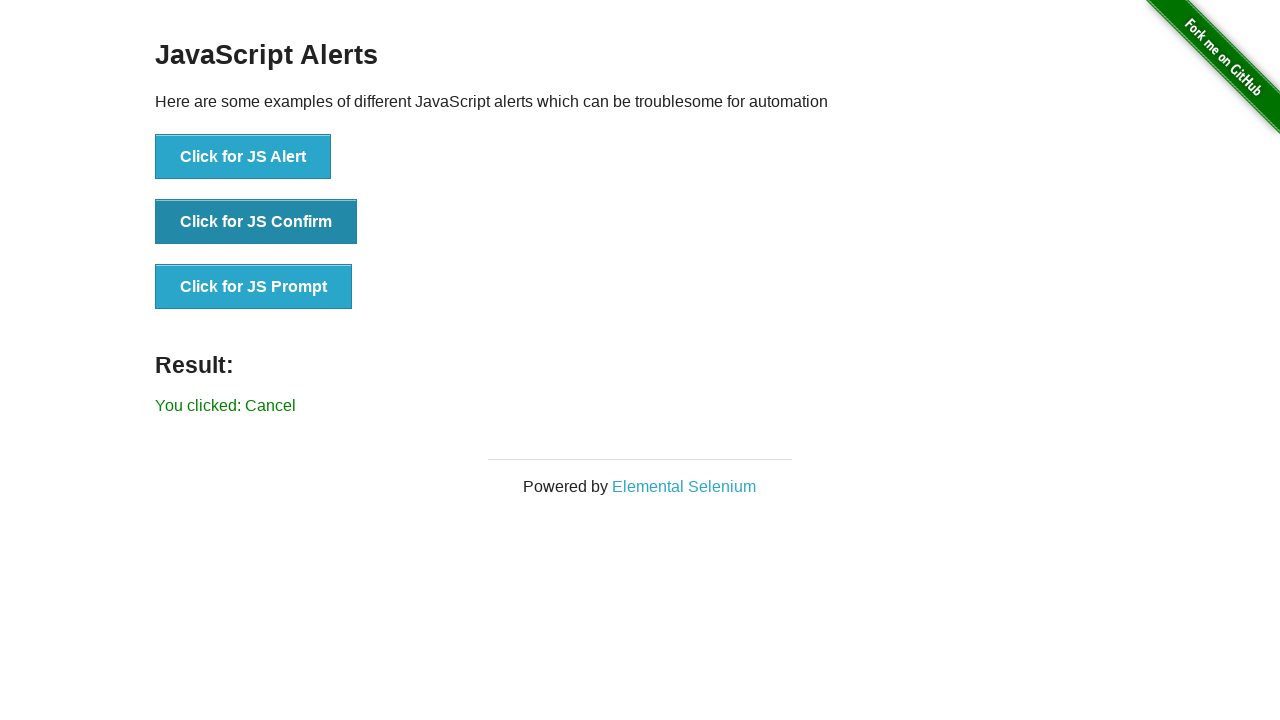

Retrieved result text: 'You clicked: Cancel'
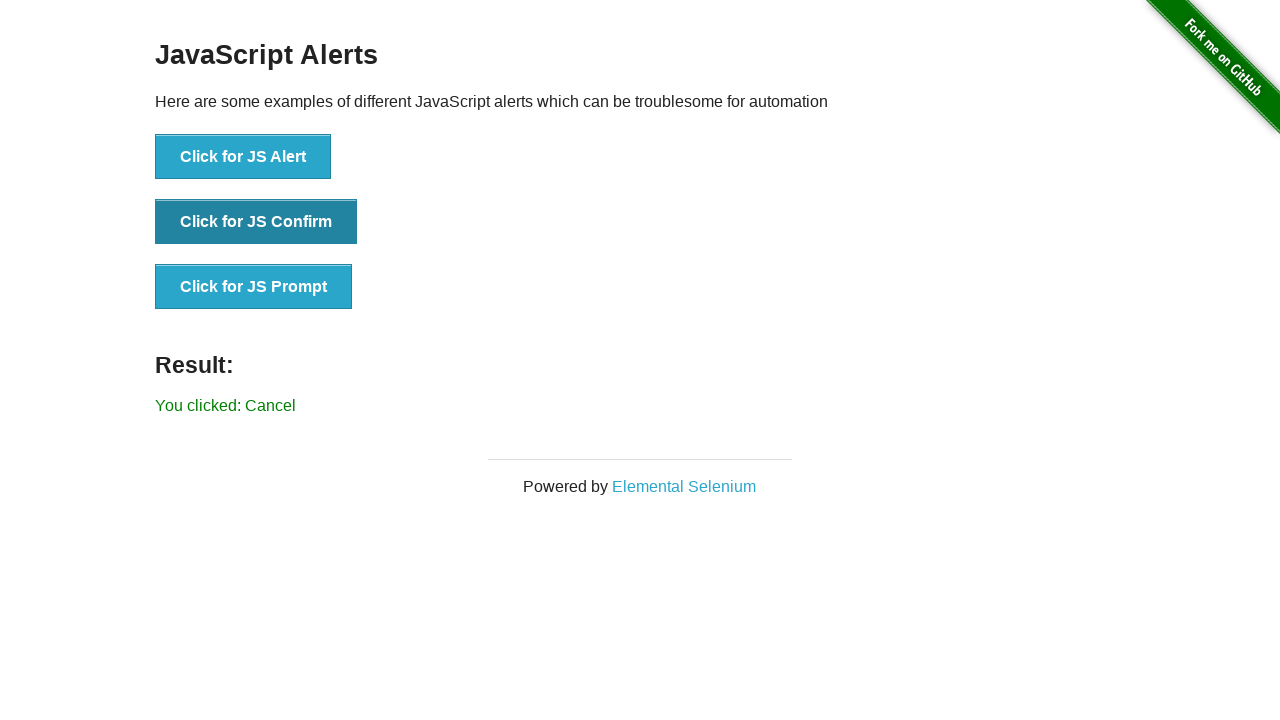

Verified result message does not contain 'successfuly'
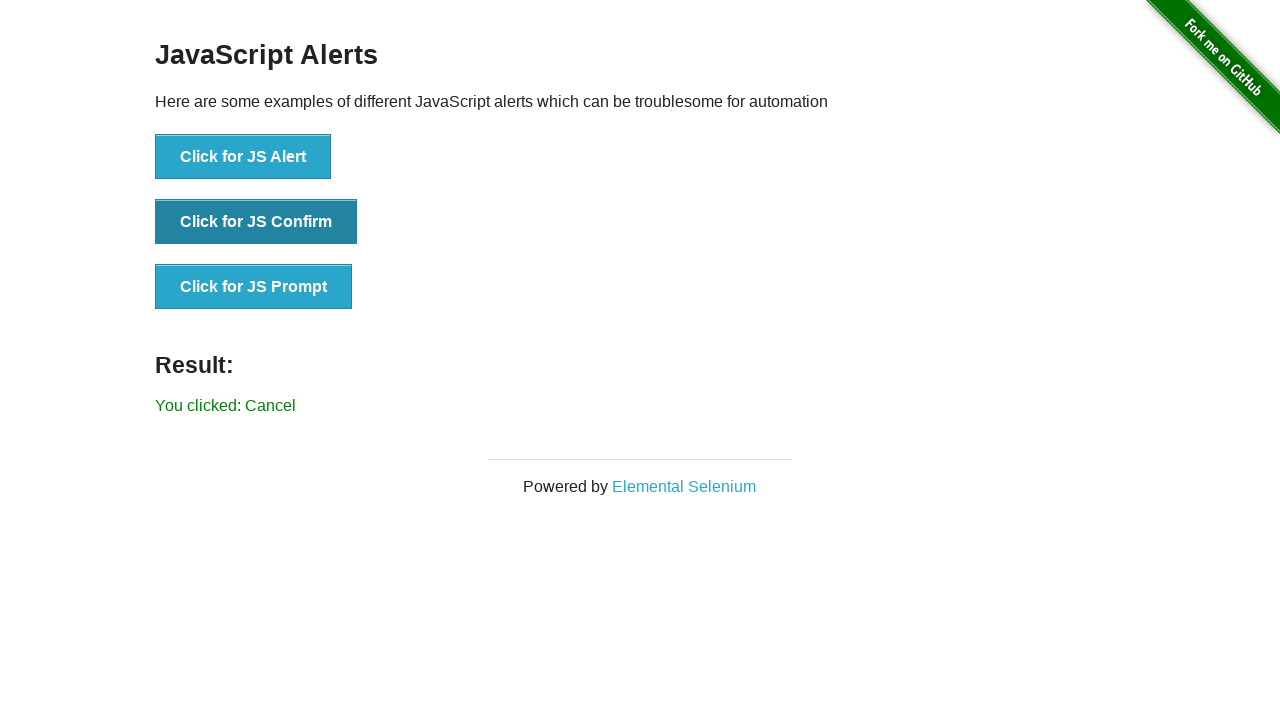

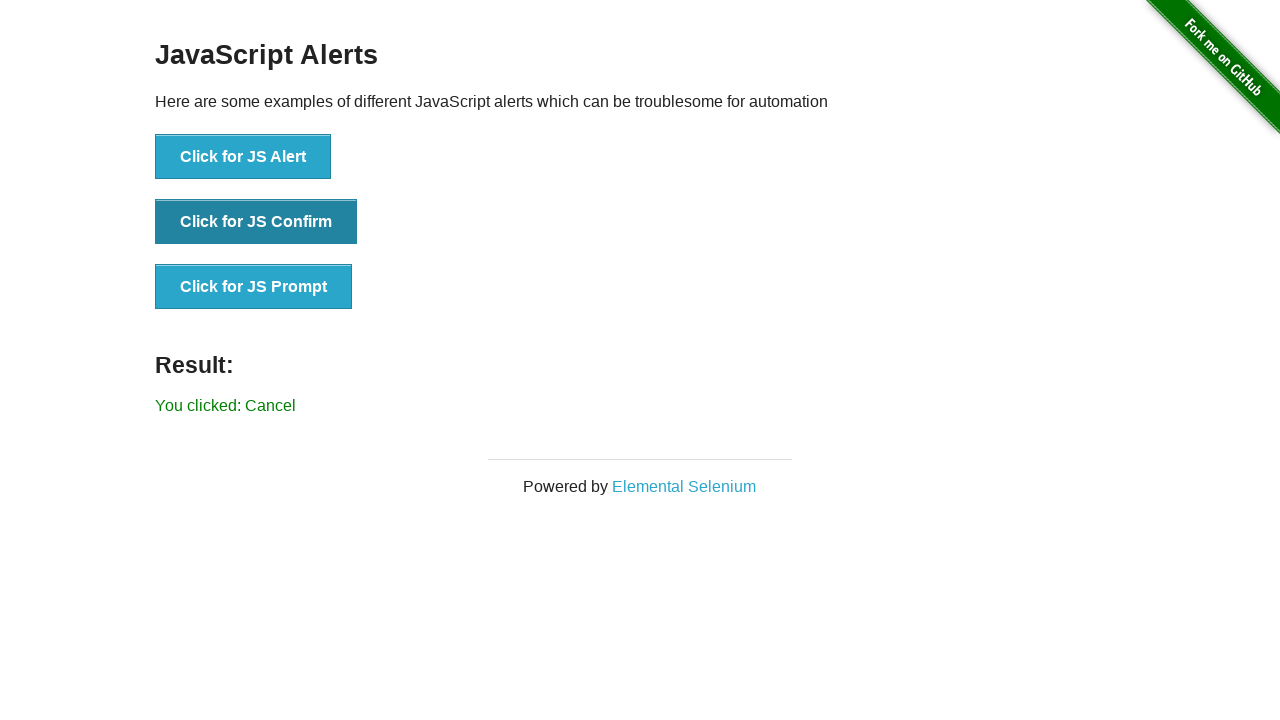